Tests that the Export PNG button downloads a visualization image

Starting URL: https://badj.github.io/NZGovDebtTrends2002-2025/

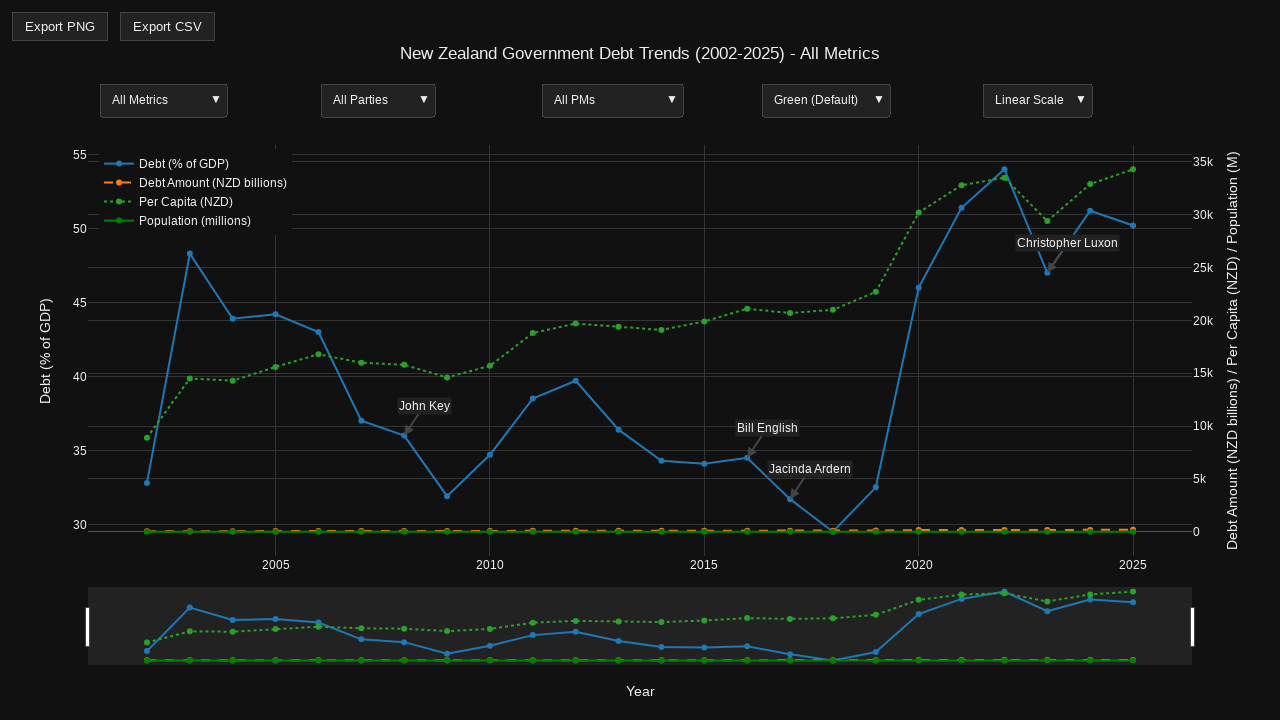

Plot container became visible
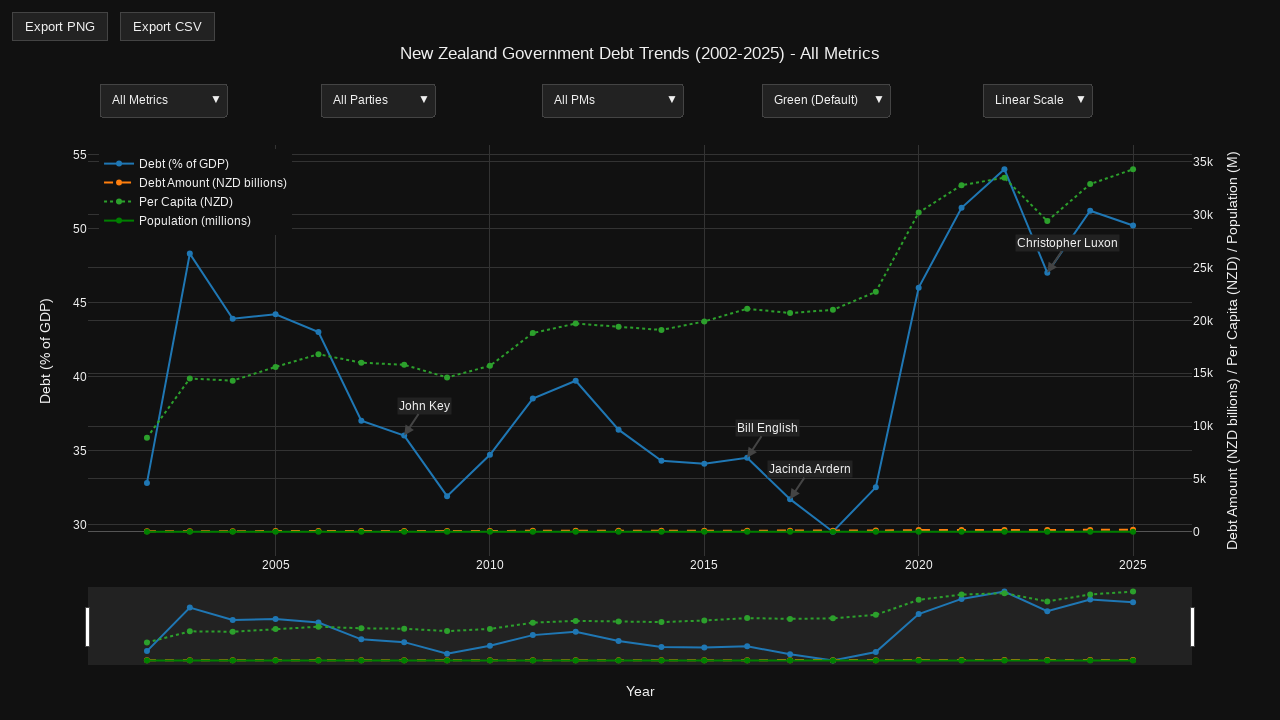

Hovered over plot to reveal mode bar at (640, 370) on .js-plotly-plot
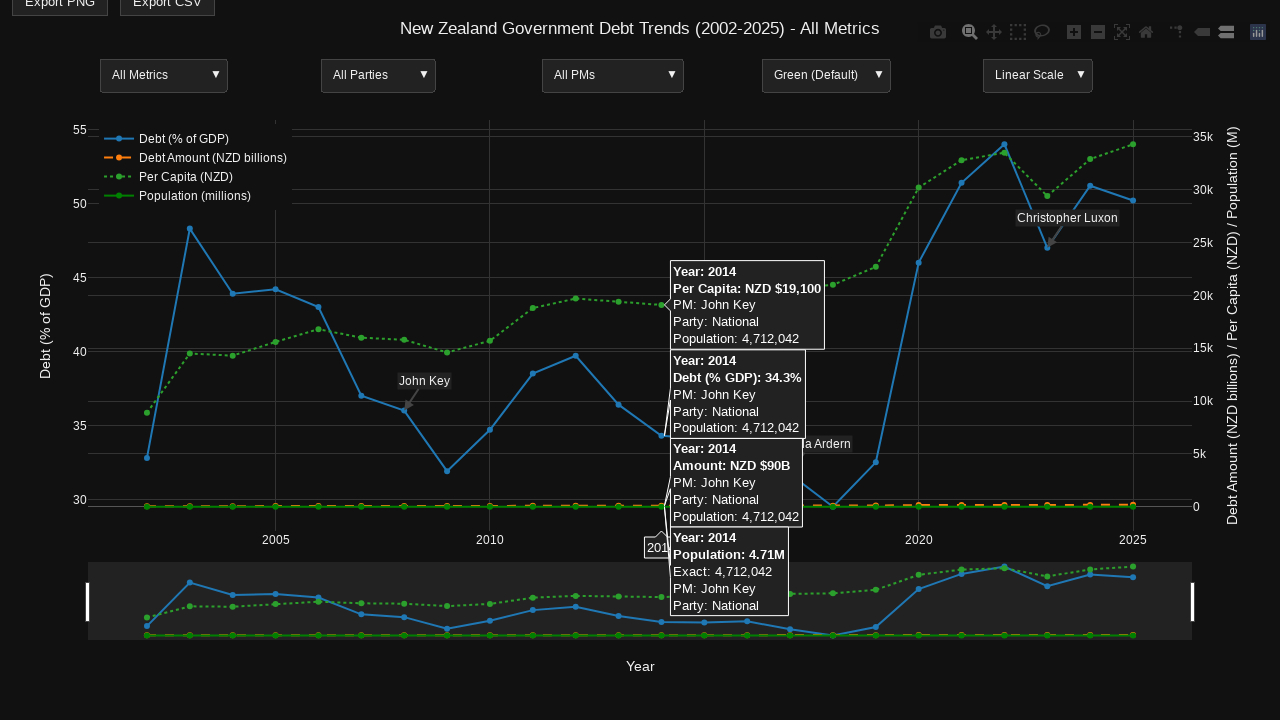

Export PNG button became visible
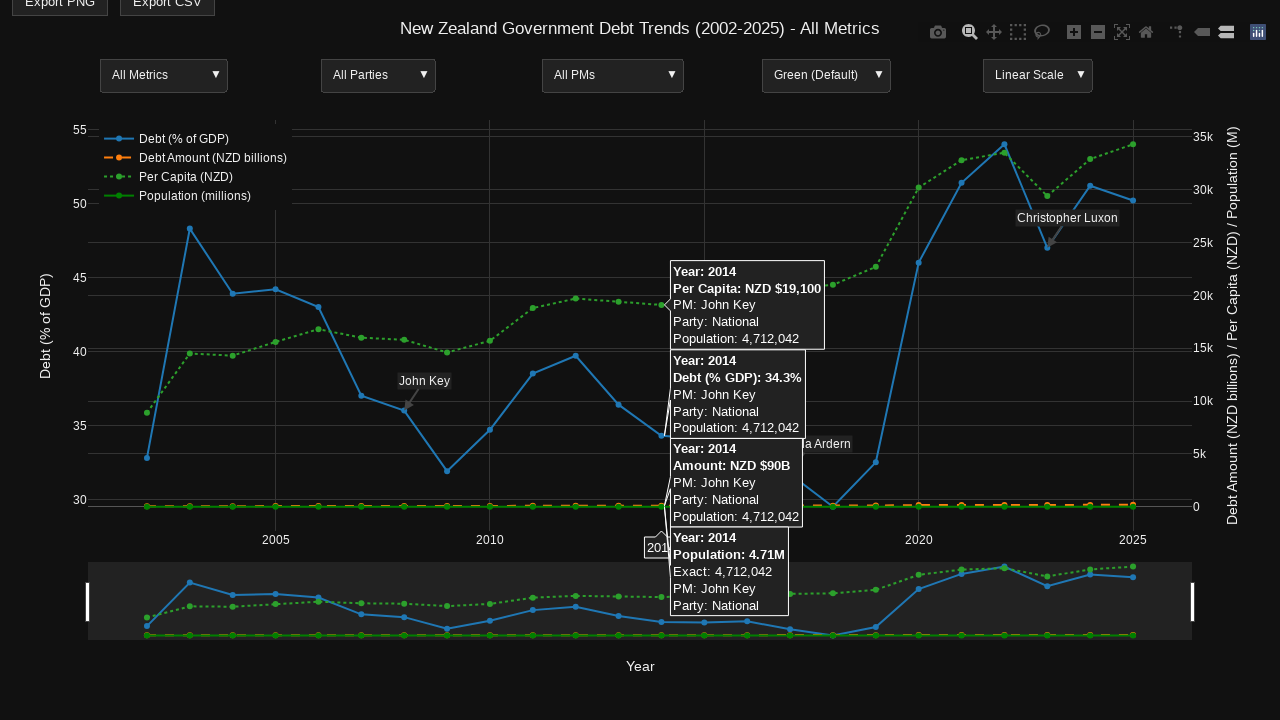

Clicked Export PNG button to download visualization image at (60, 14) on internal:role=button[name="Export PNG"i]
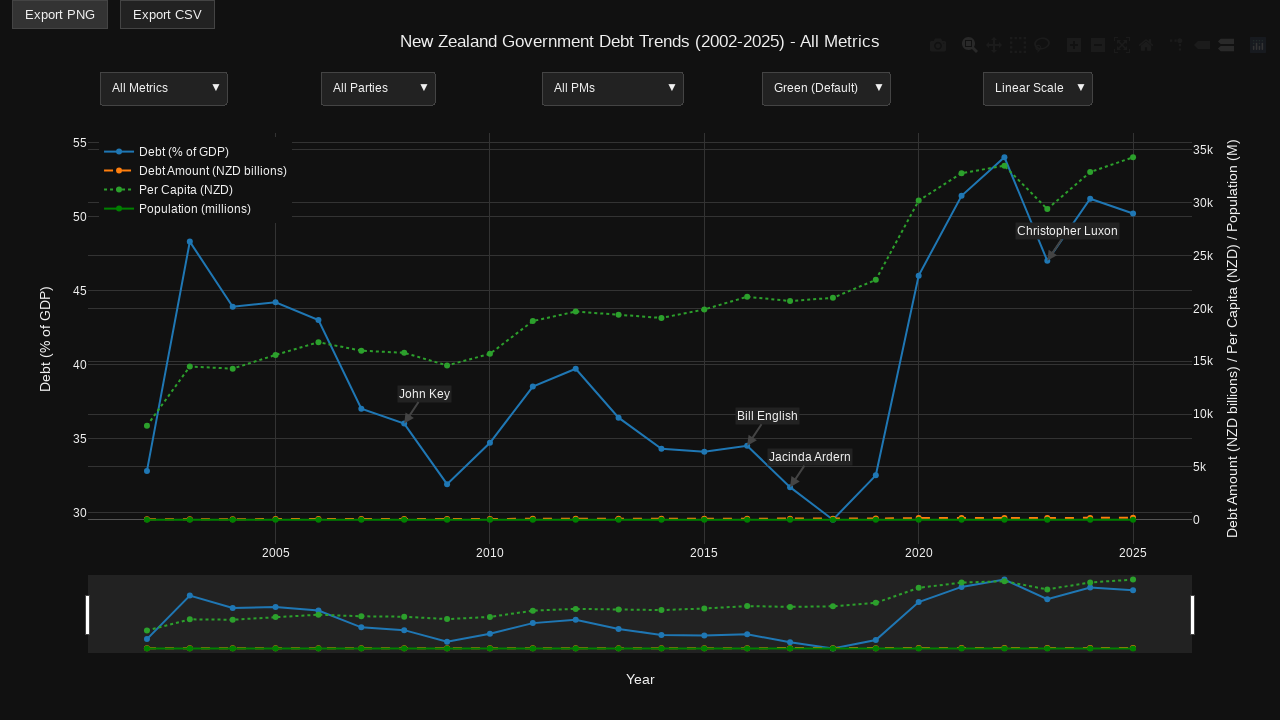

PNG download completed successfully
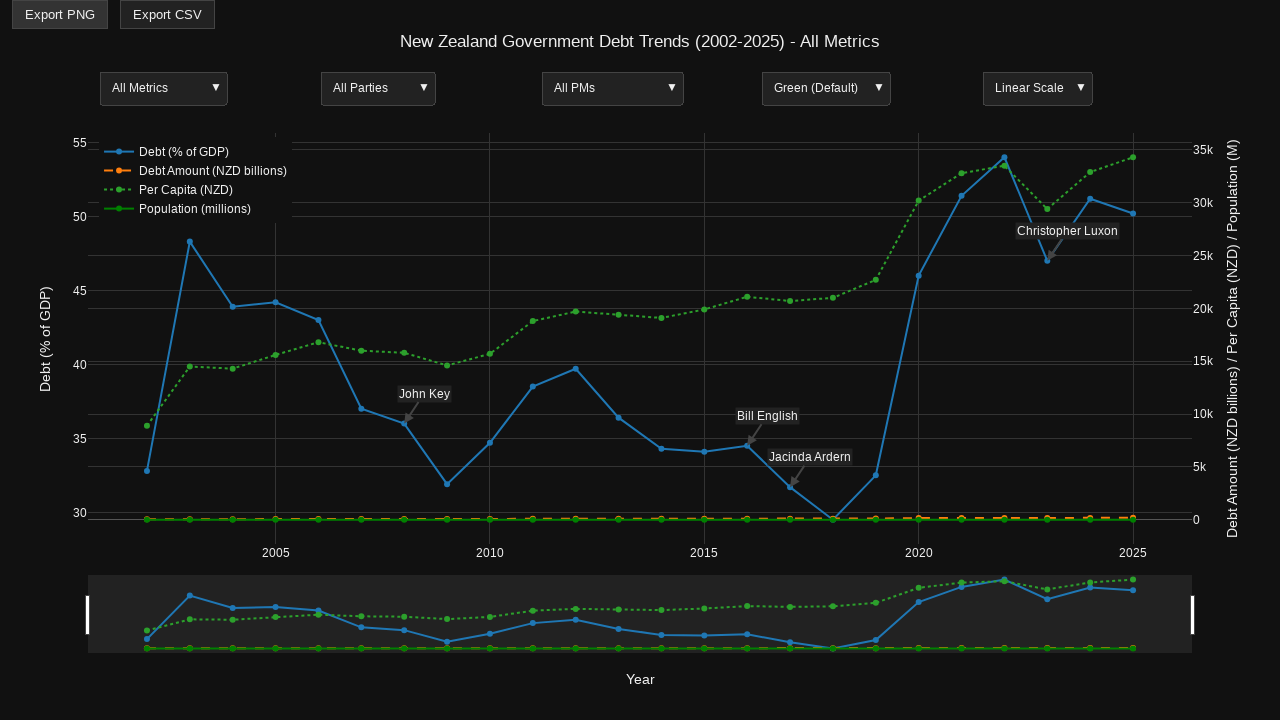

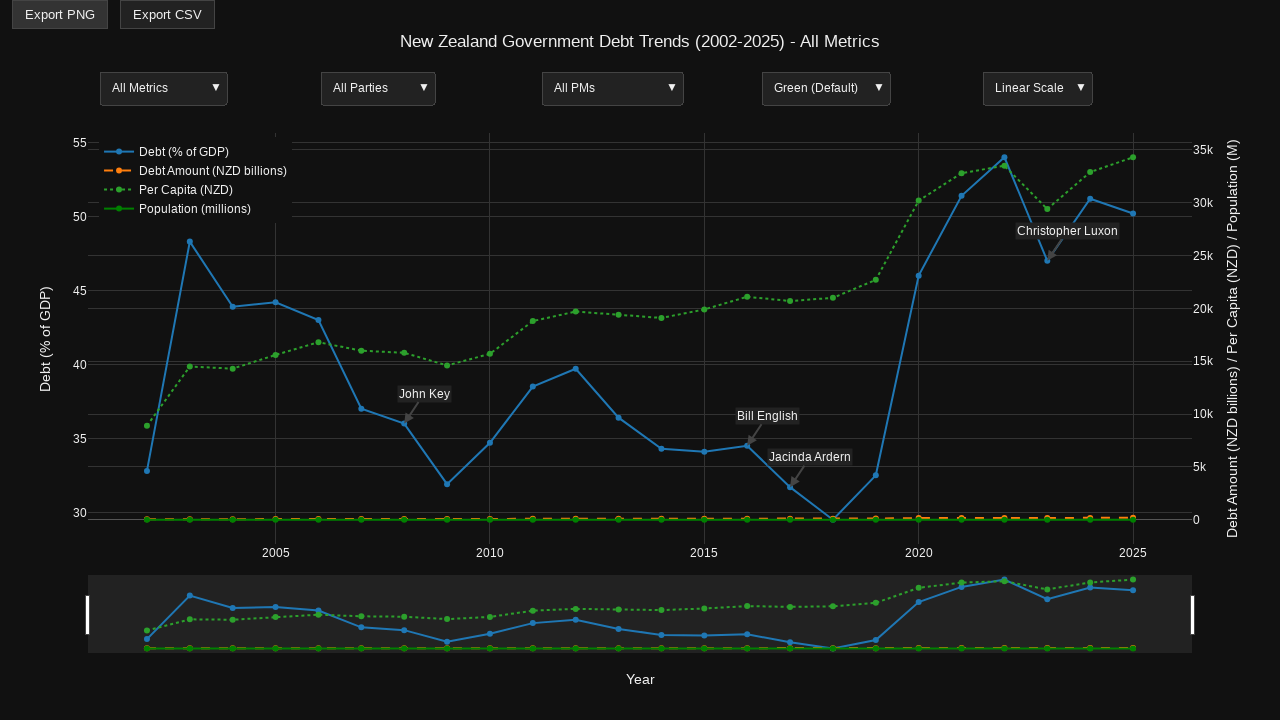